Navigates to RedBus website with notifications disabled and maximizes the browser window

Starting URL: https://www.redbus.in/

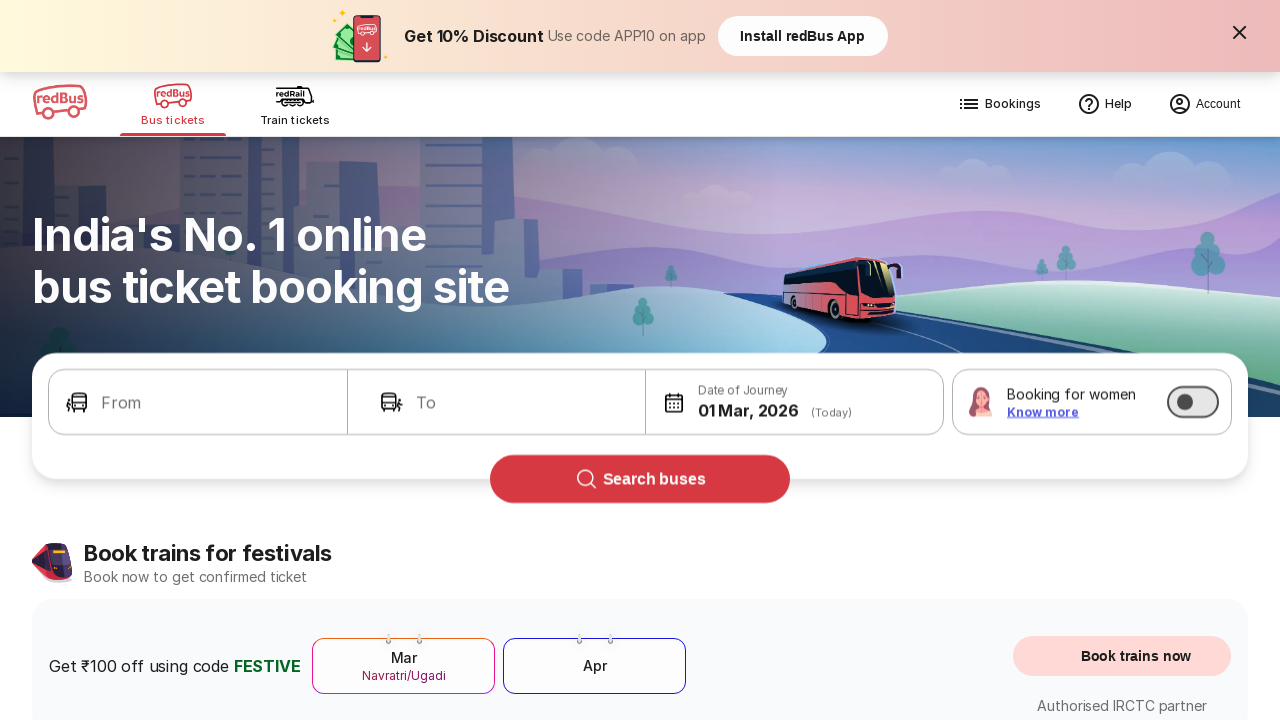

Waited for page DOM content to load on RedBus website
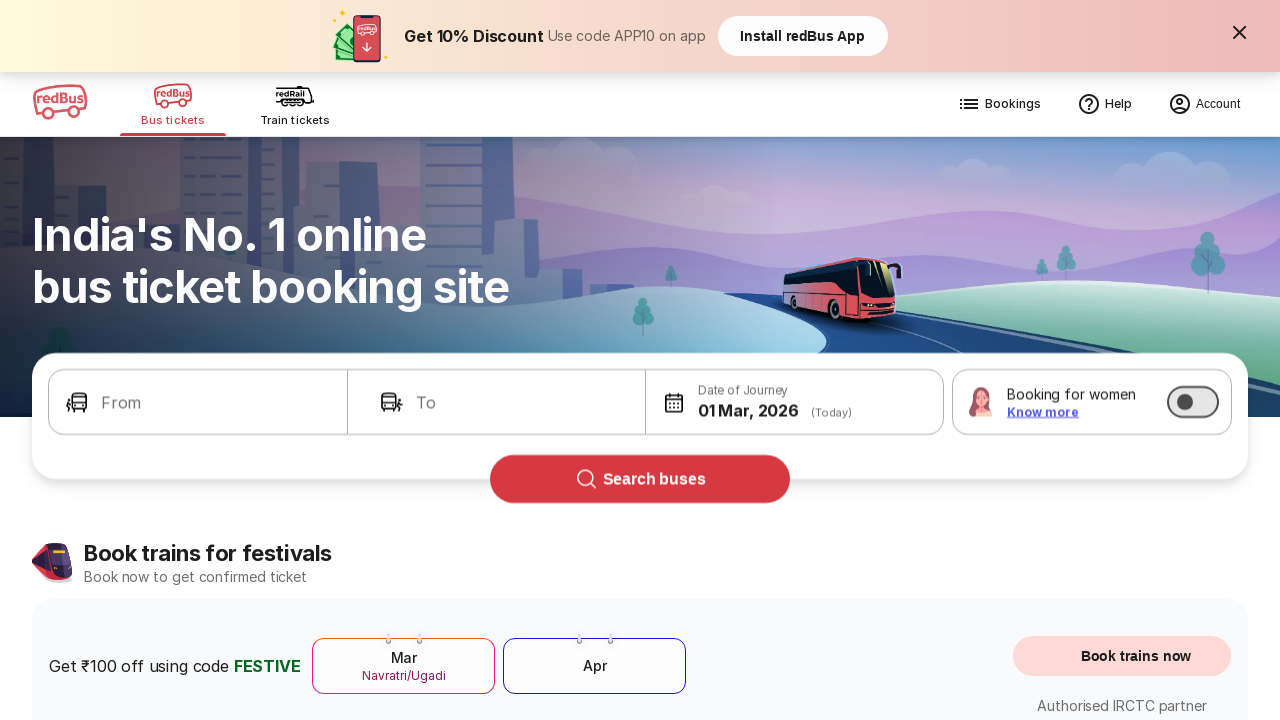

Disabled notifications by revoking permissions
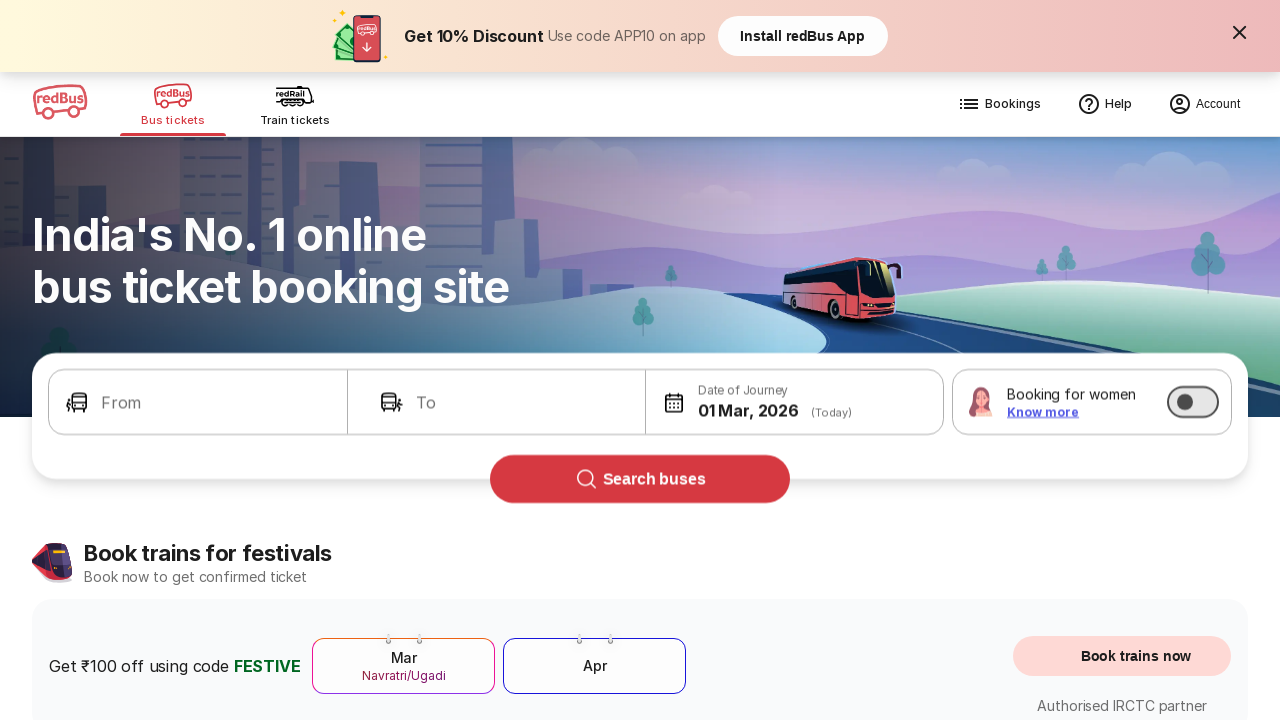

Maximized browser window to 1920x1080
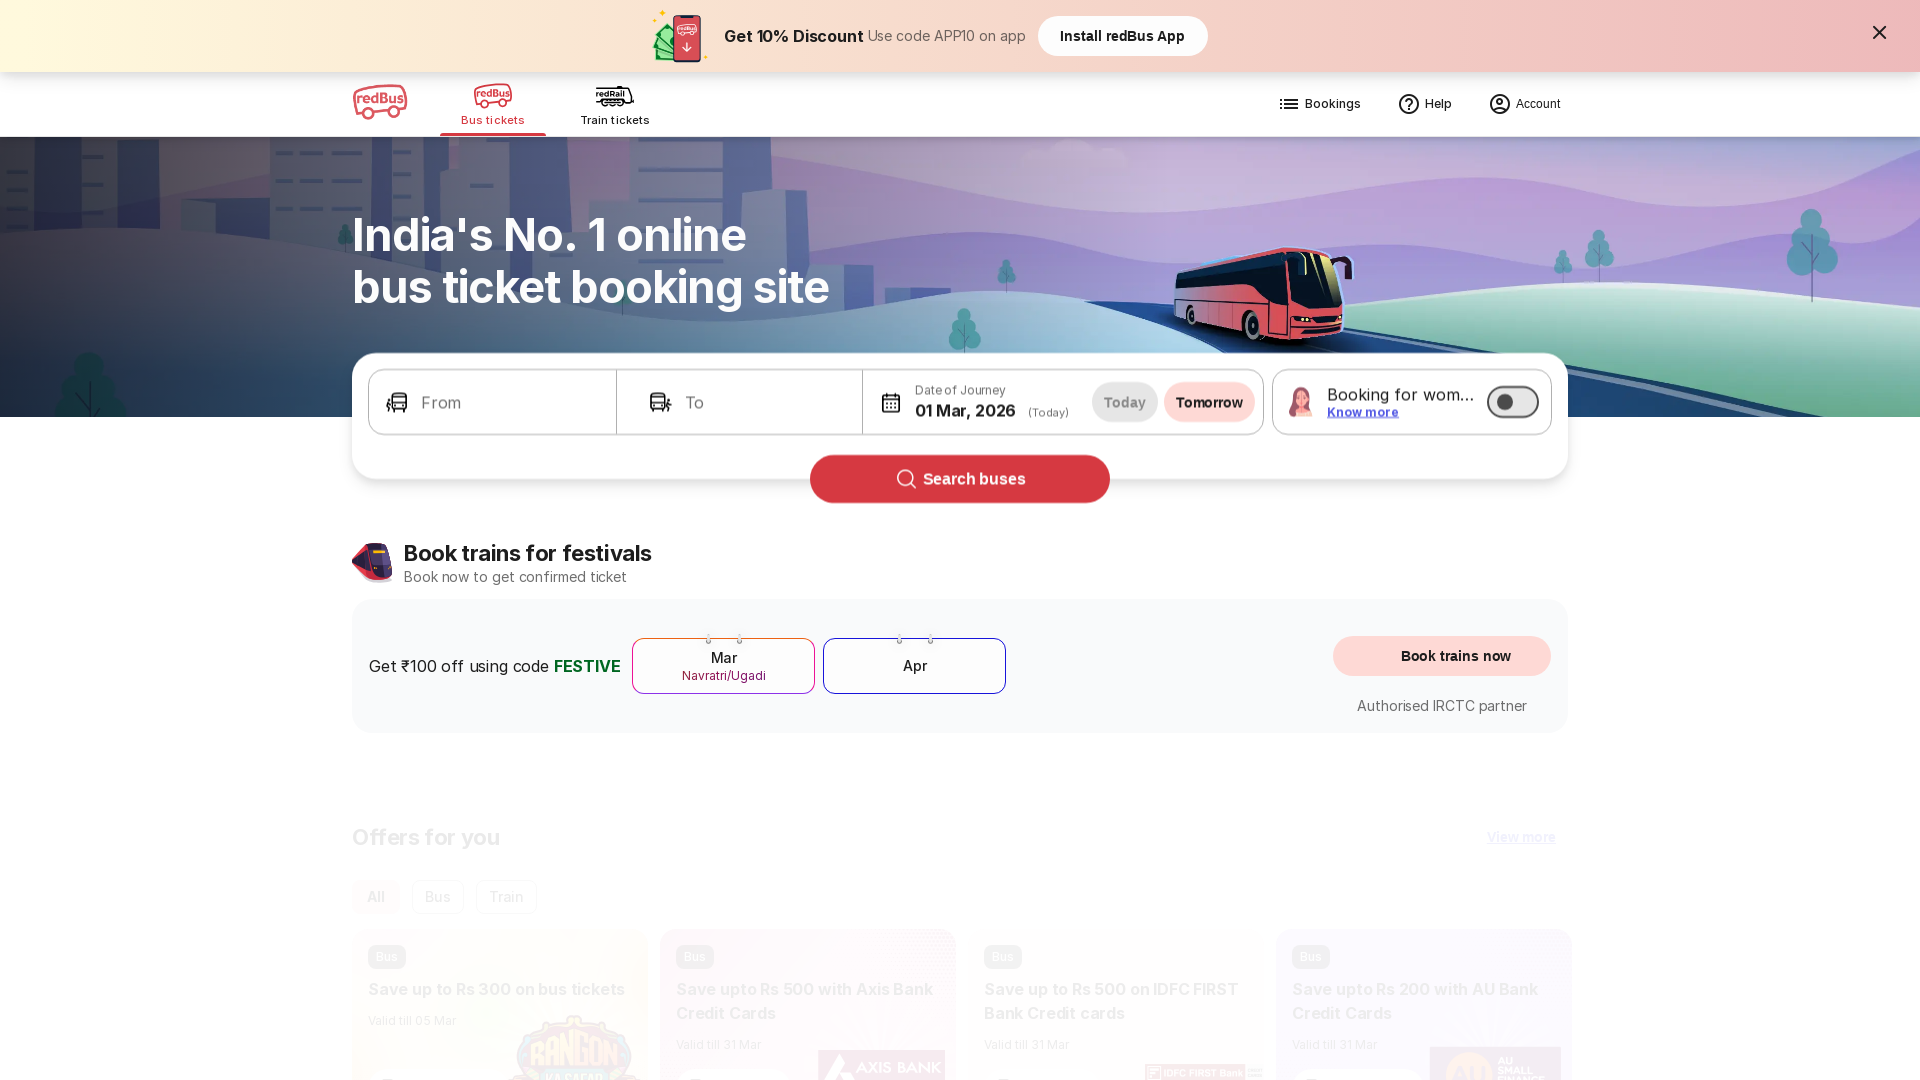

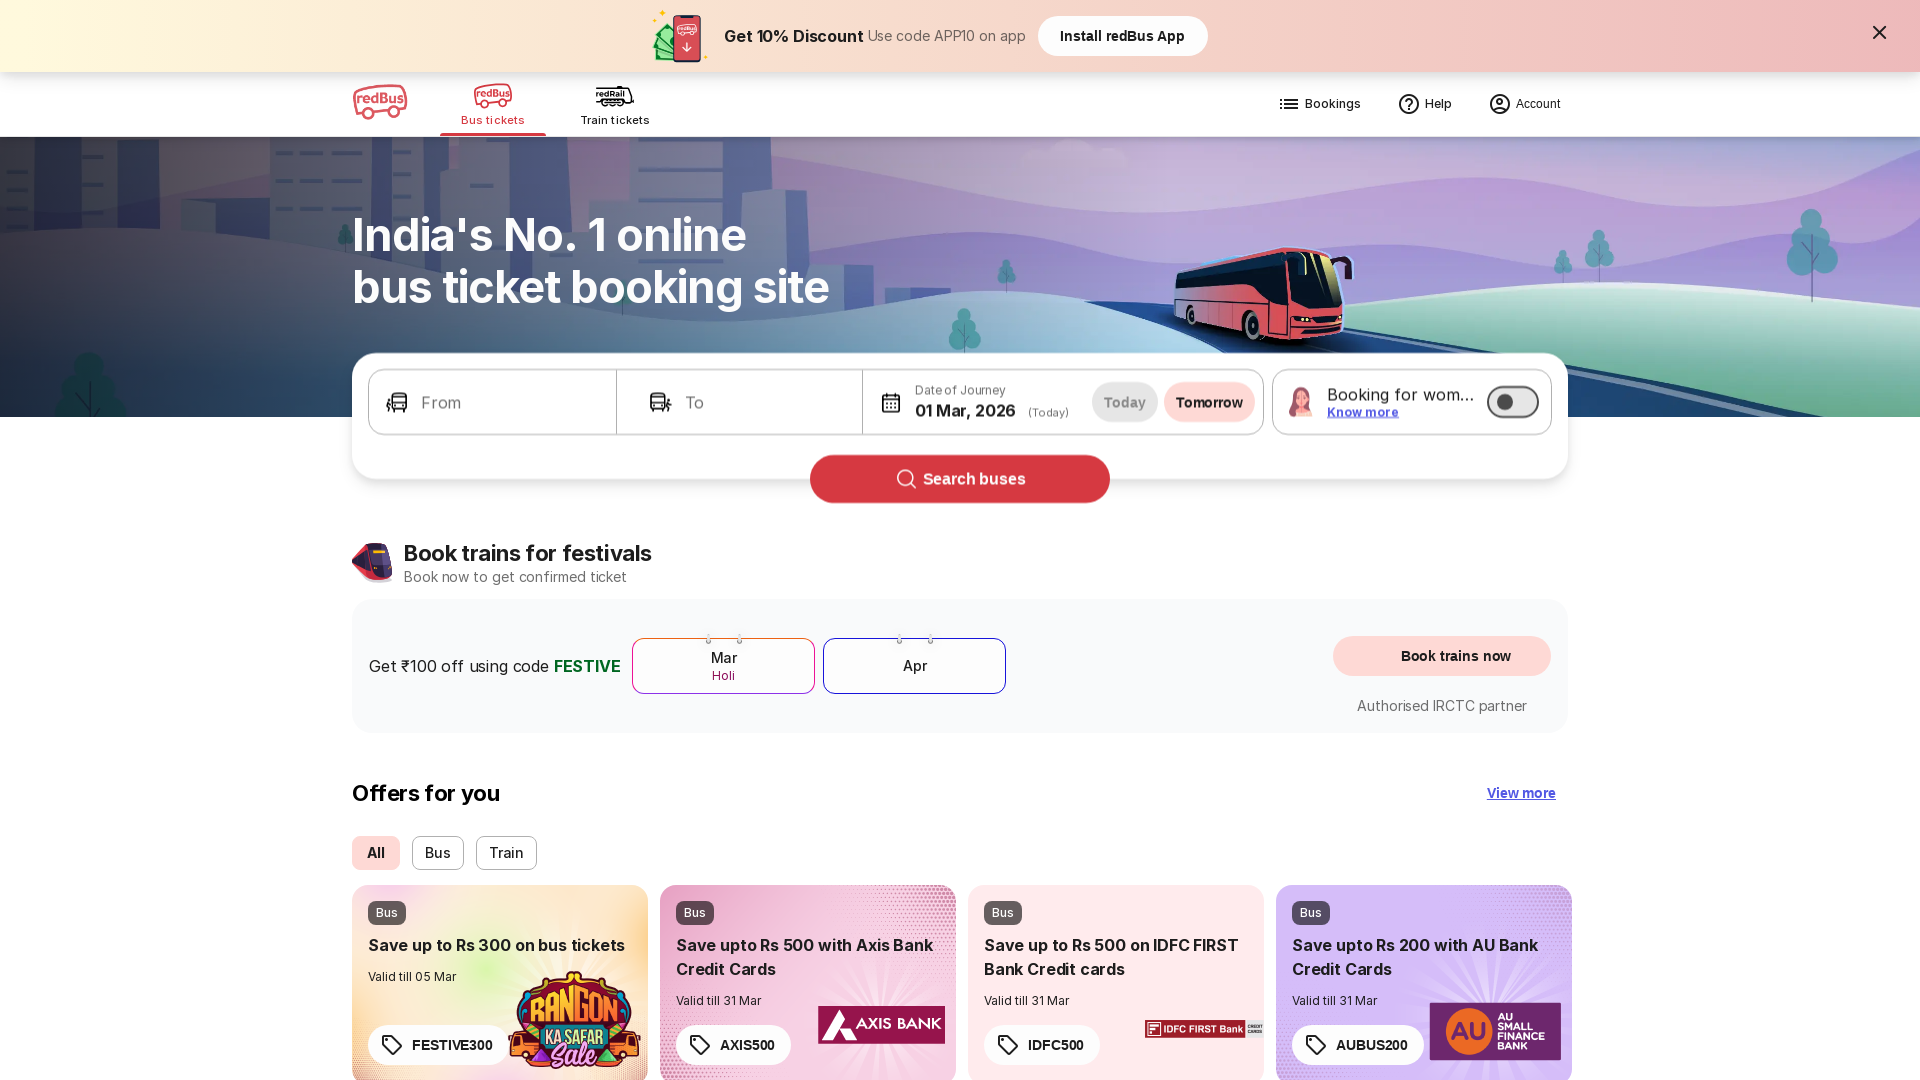